Tests clicking a button identified by class attribute and handling the resulting dialog

Starting URL: http://uitestingplayground.com/

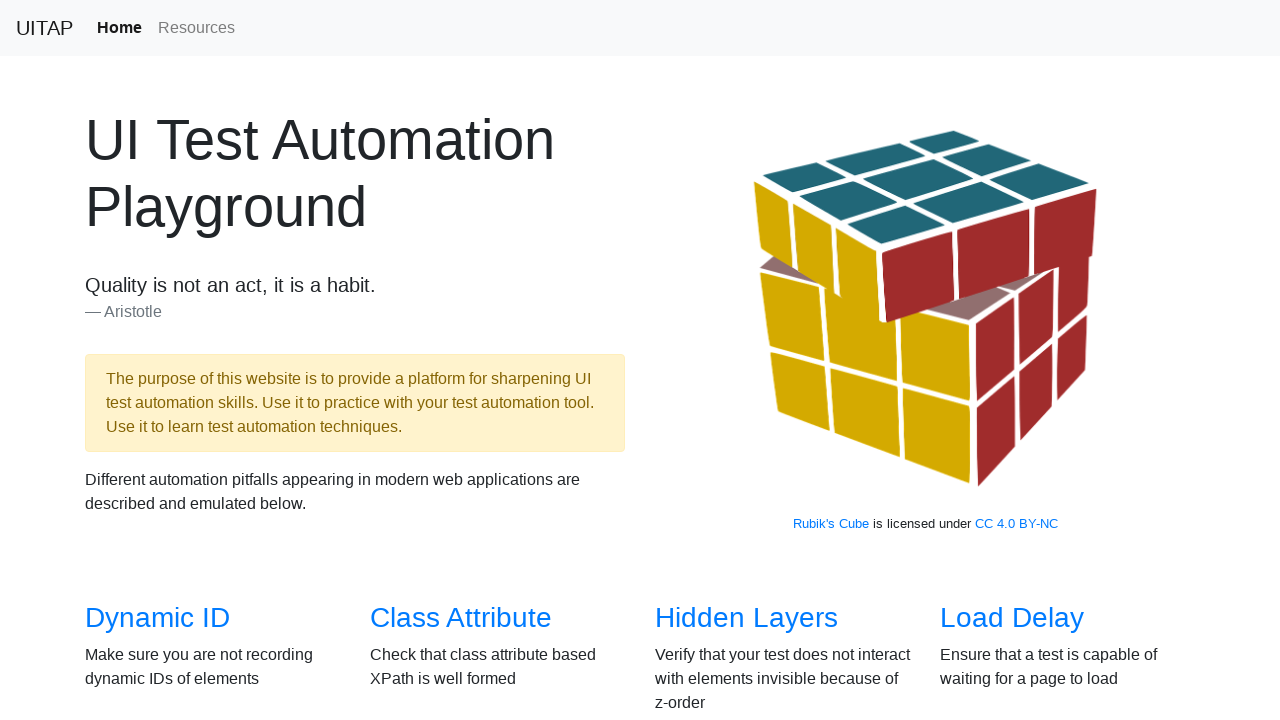

Clicked link to Class Attribute test page at (461, 618) on a[href="/classattr"]
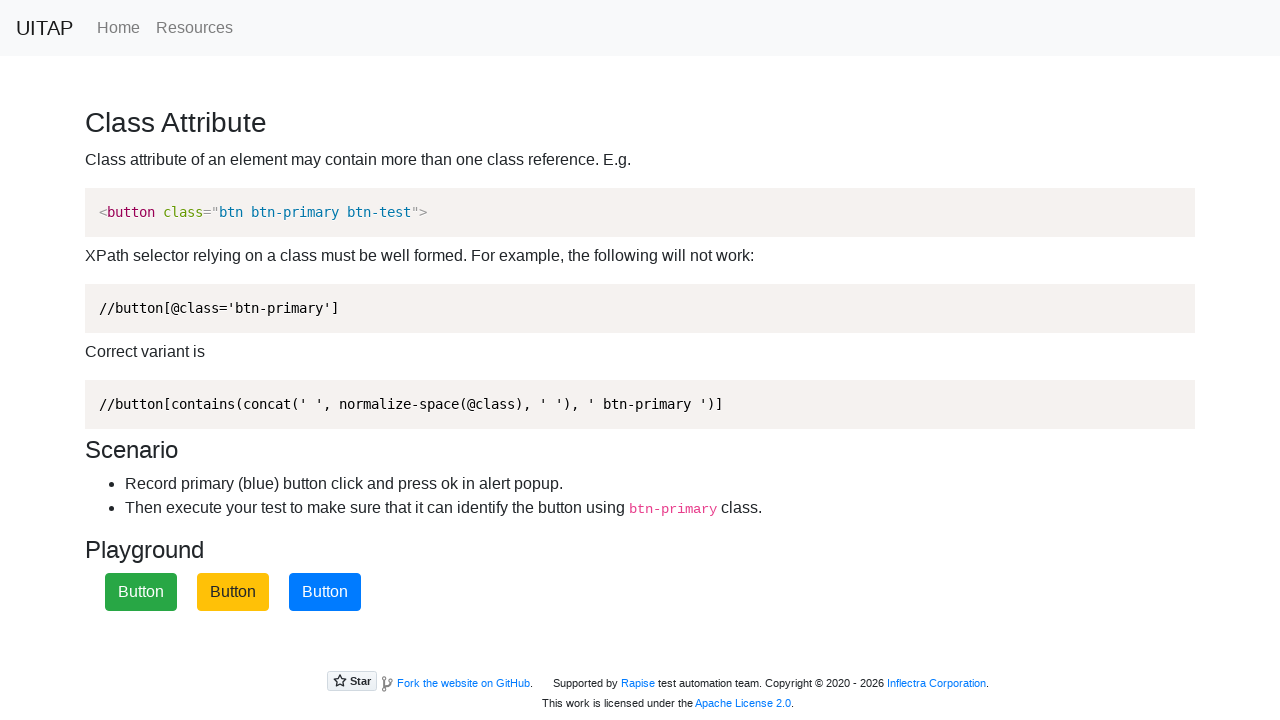

Set up dialog handler to accept alerts
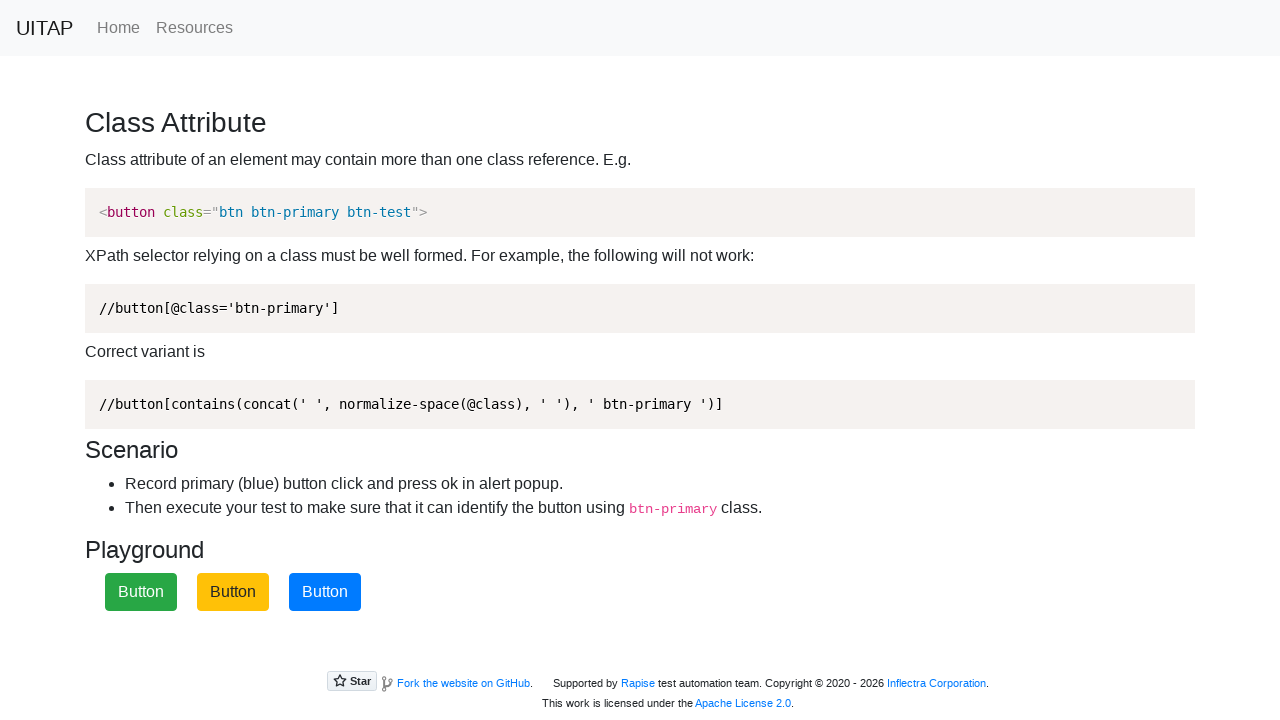

Clicked primary button identified by class attribute at (325, 592) on .btn.btn-primary
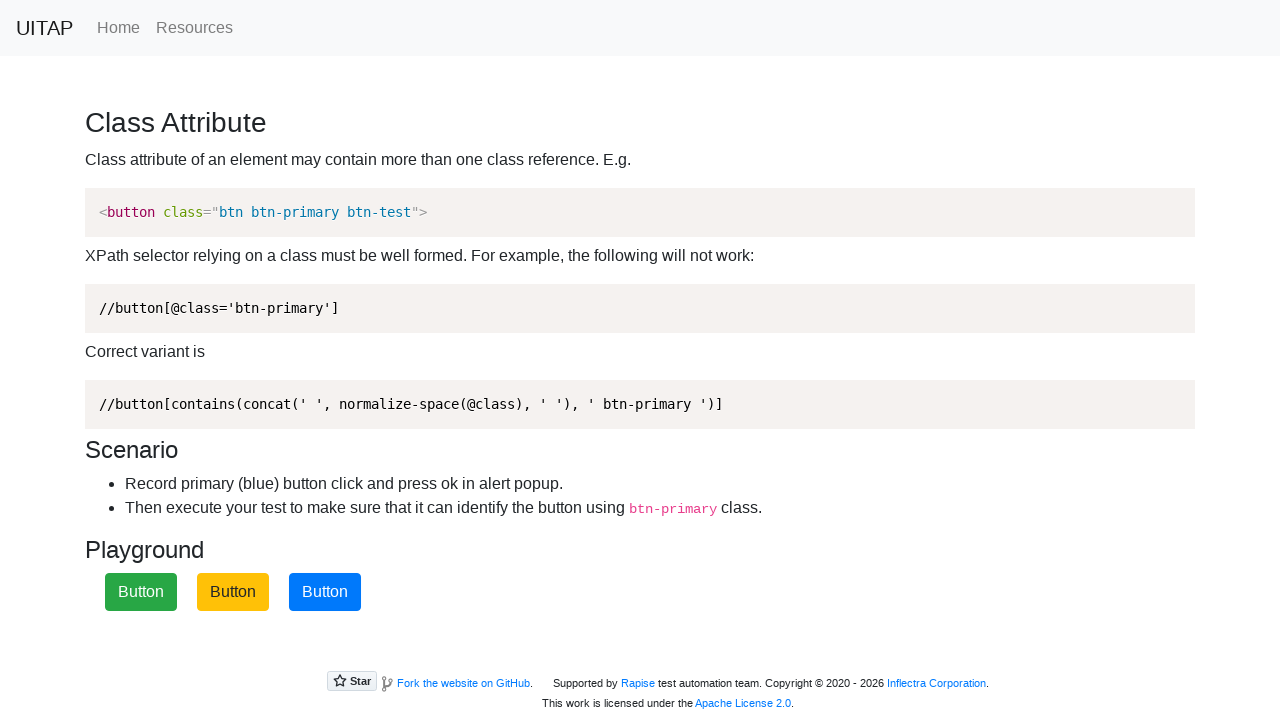

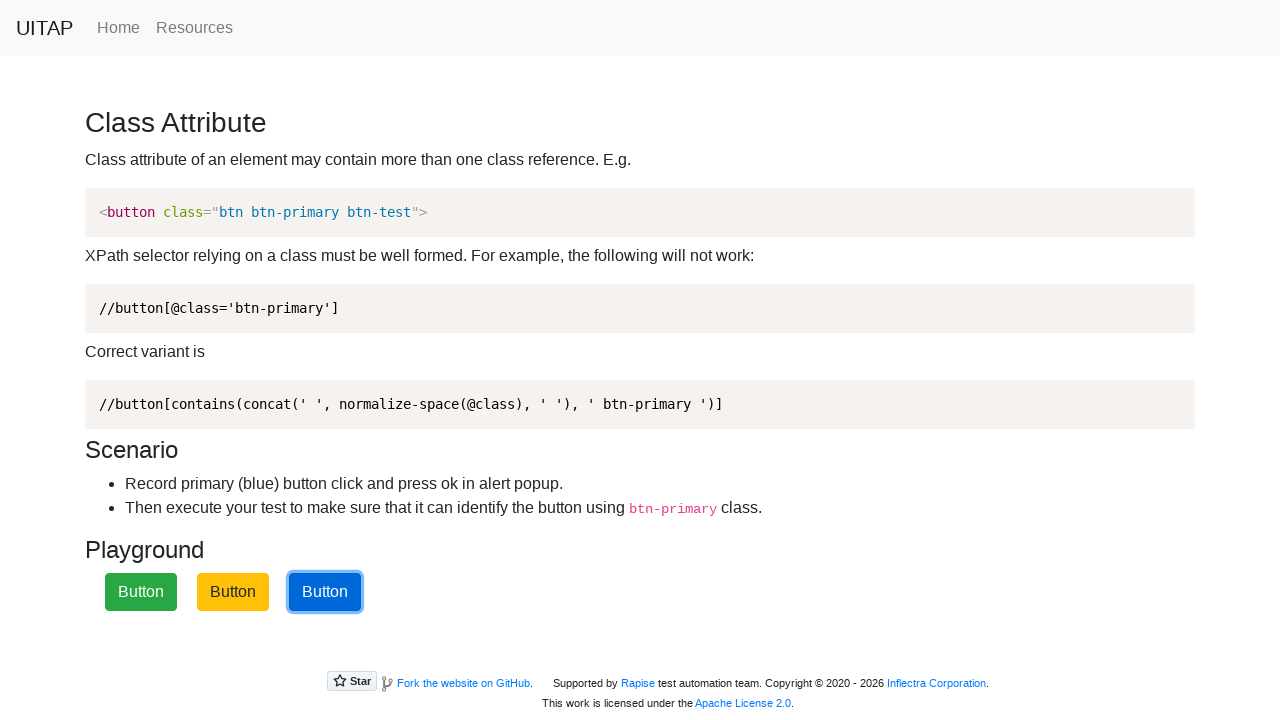